Tests that Clear completed button is hidden when no items are completed

Starting URL: https://demo.playwright.dev/todomvc

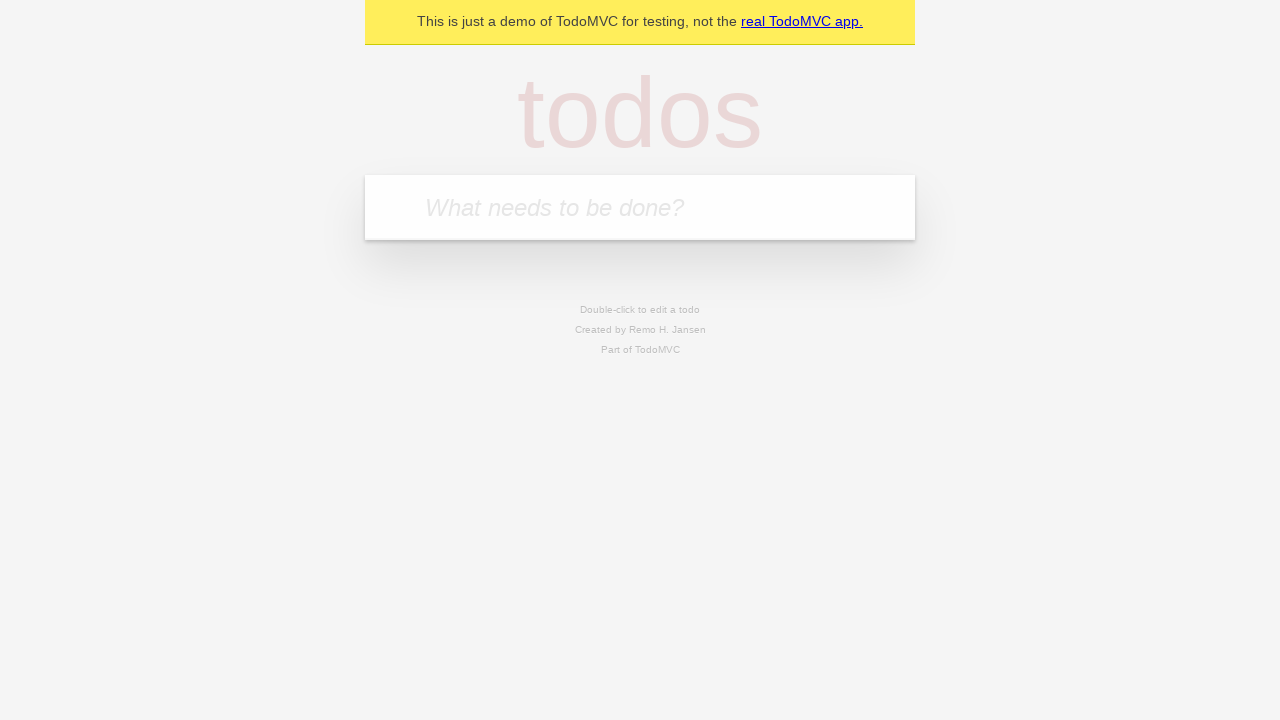

Filled first todo input with 'buy some cheese' on internal:attr=[placeholder="What needs to be done?"i]
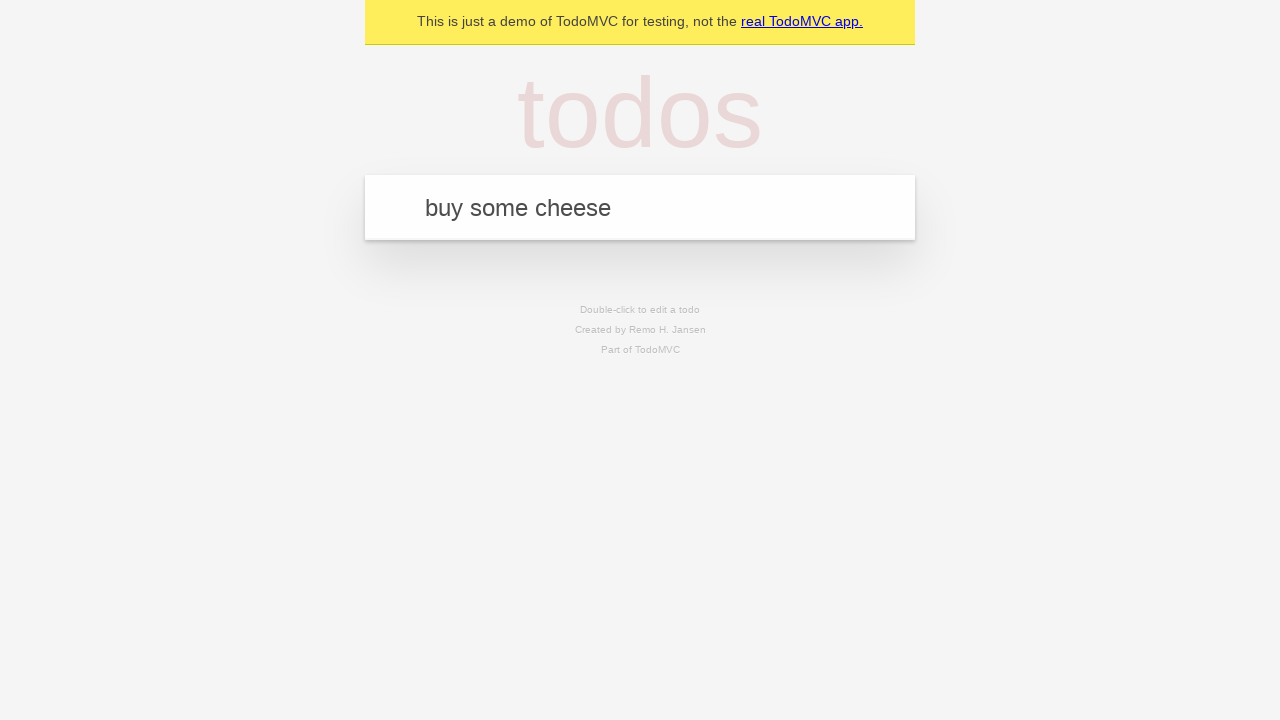

Pressed Enter to create first todo on internal:attr=[placeholder="What needs to be done?"i]
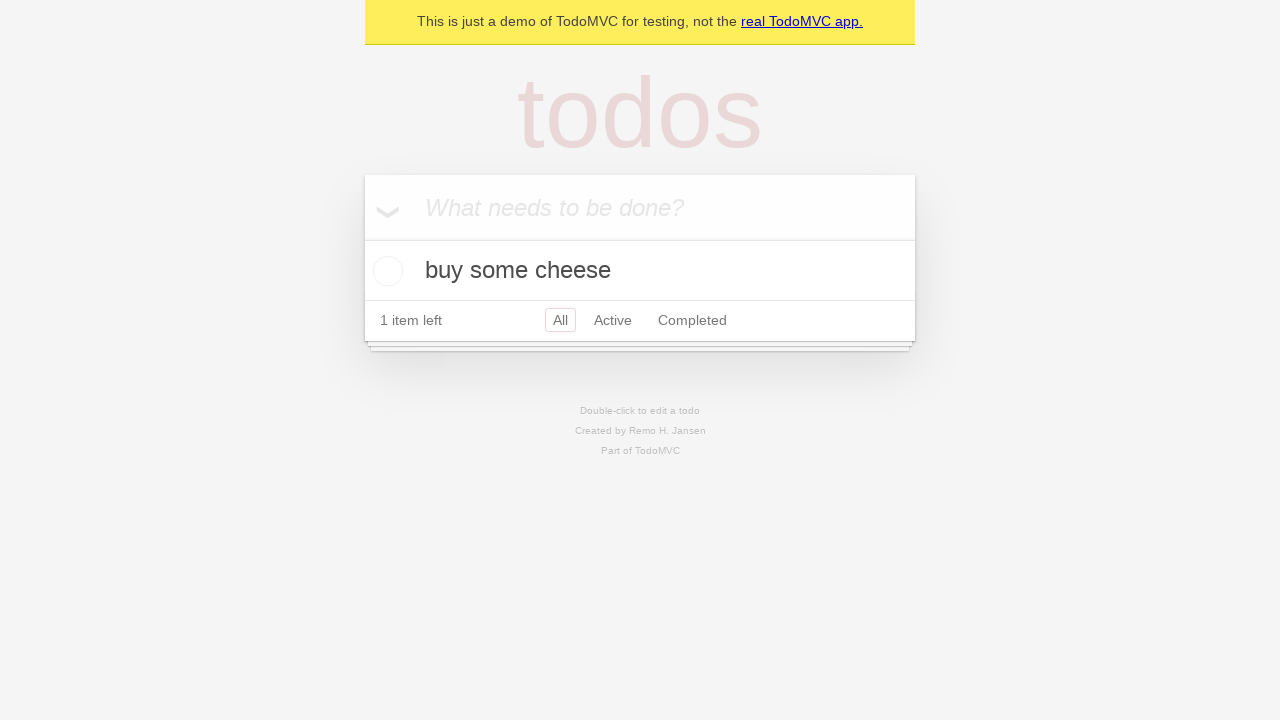

Filled second todo input with 'feed the cat' on internal:attr=[placeholder="What needs to be done?"i]
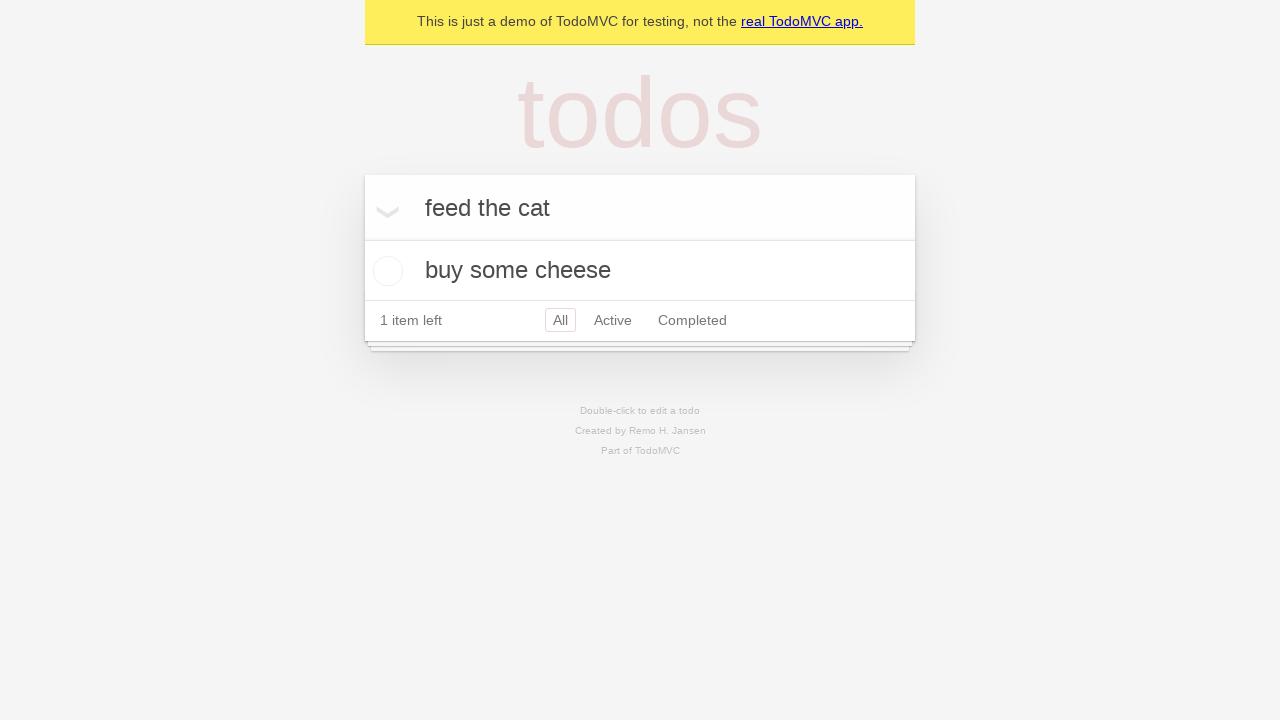

Pressed Enter to create second todo on internal:attr=[placeholder="What needs to be done?"i]
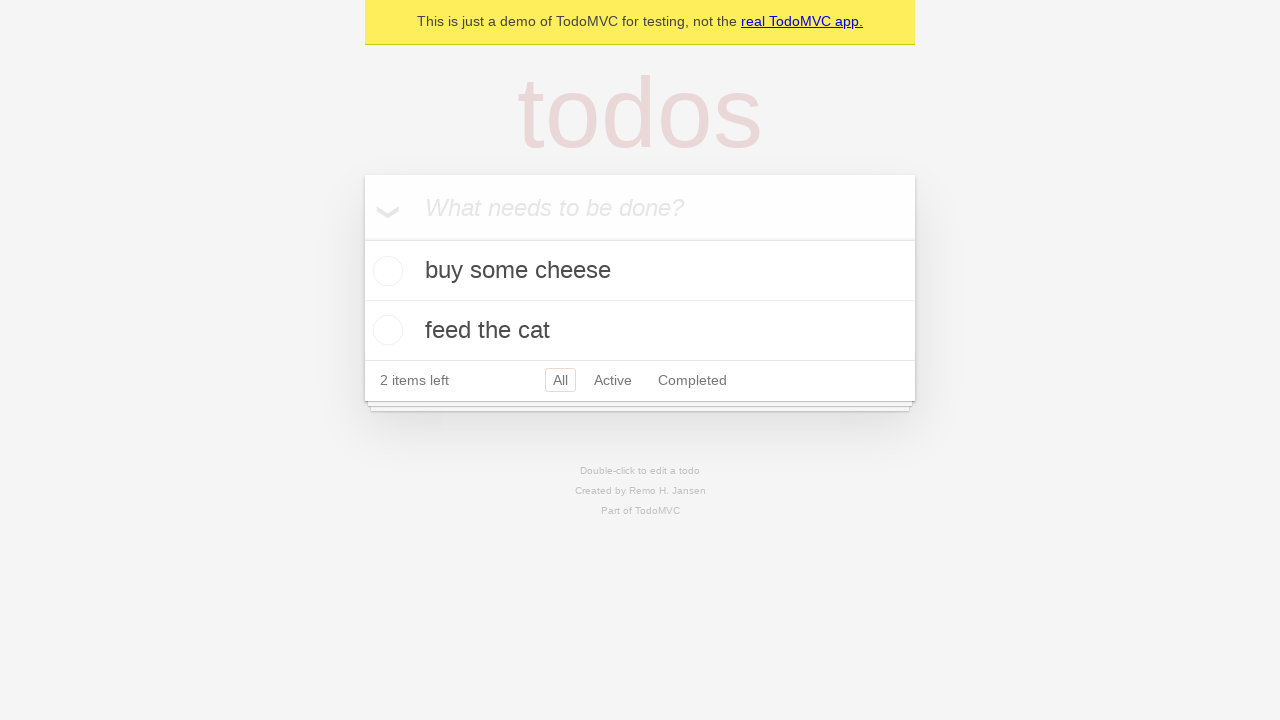

Filled third todo input with 'book a doctors appointment' on internal:attr=[placeholder="What needs to be done?"i]
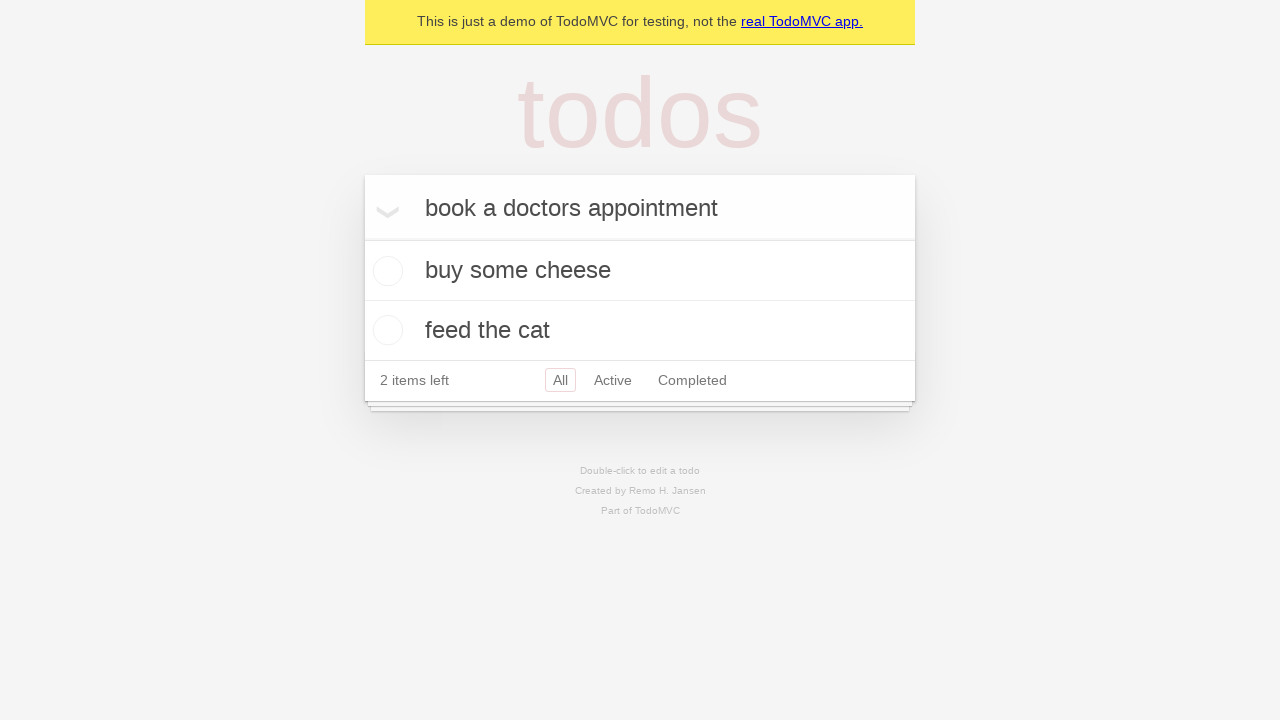

Pressed Enter to create third todo on internal:attr=[placeholder="What needs to be done?"i]
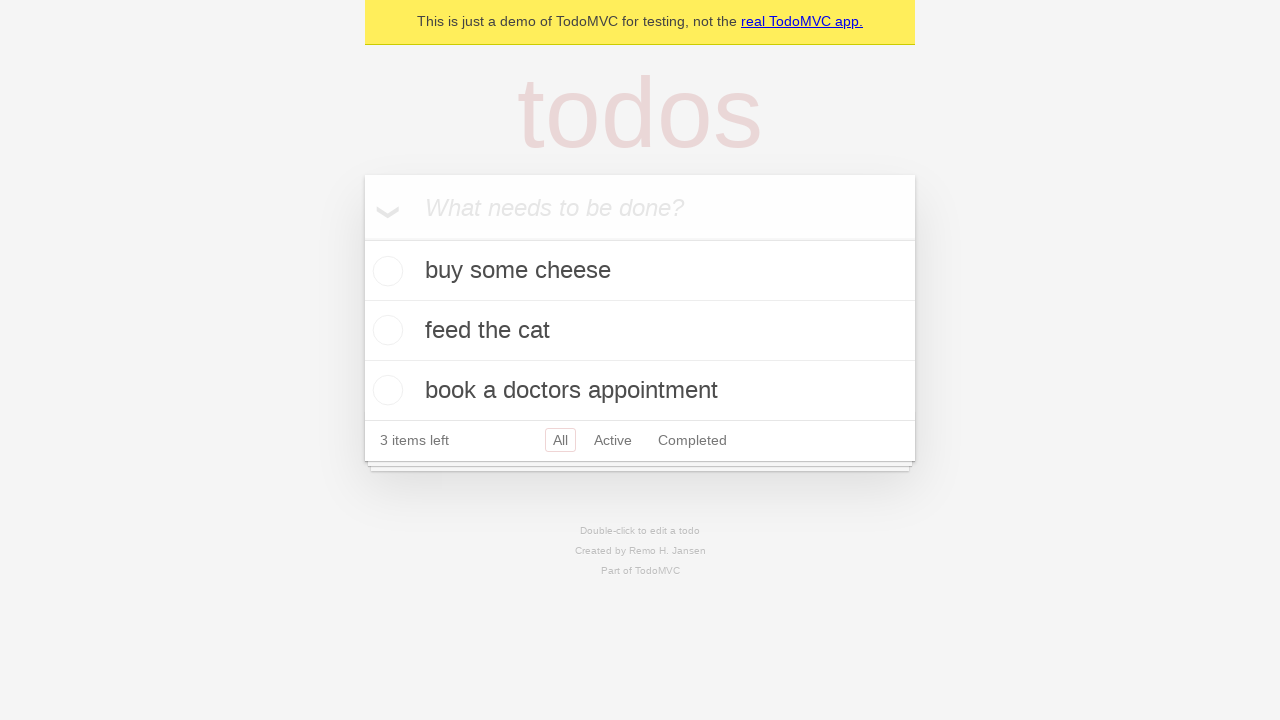

Checked the first todo to mark it as completed at (385, 271) on .todo-list li .toggle >> nth=0
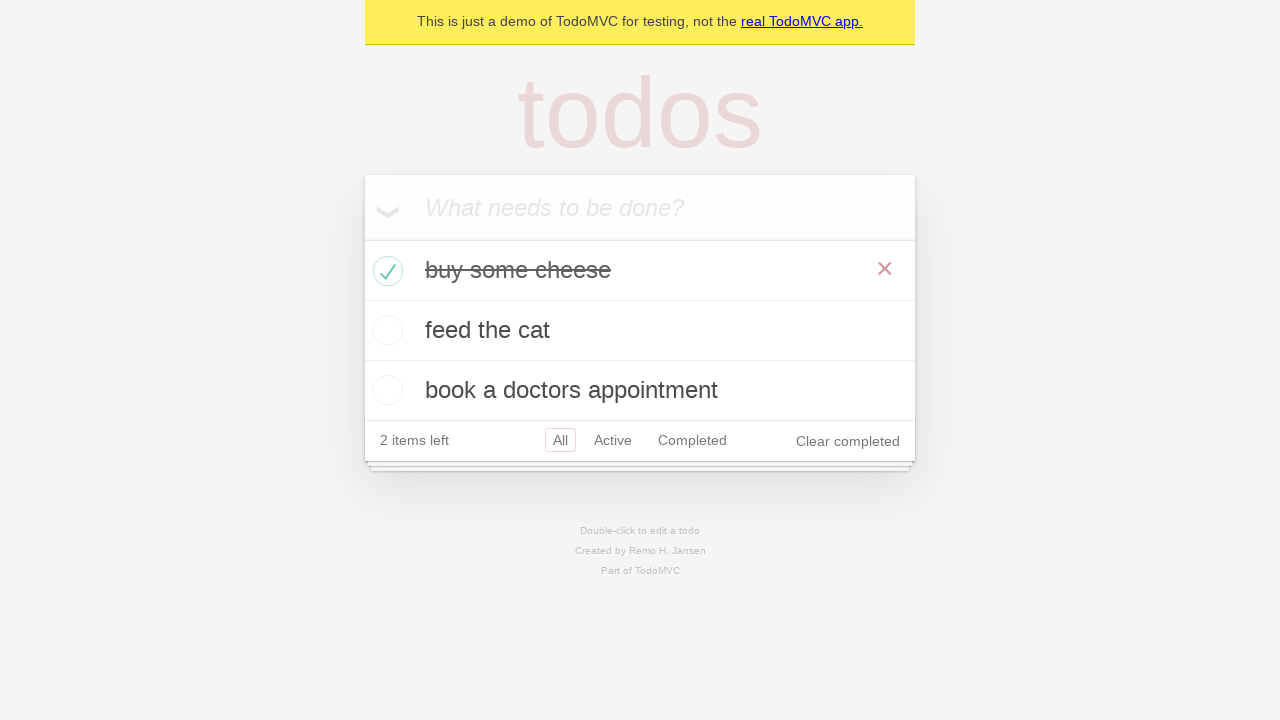

Clicked 'Clear completed' button to remove completed todo at (848, 441) on internal:role=button[name="Clear completed"i]
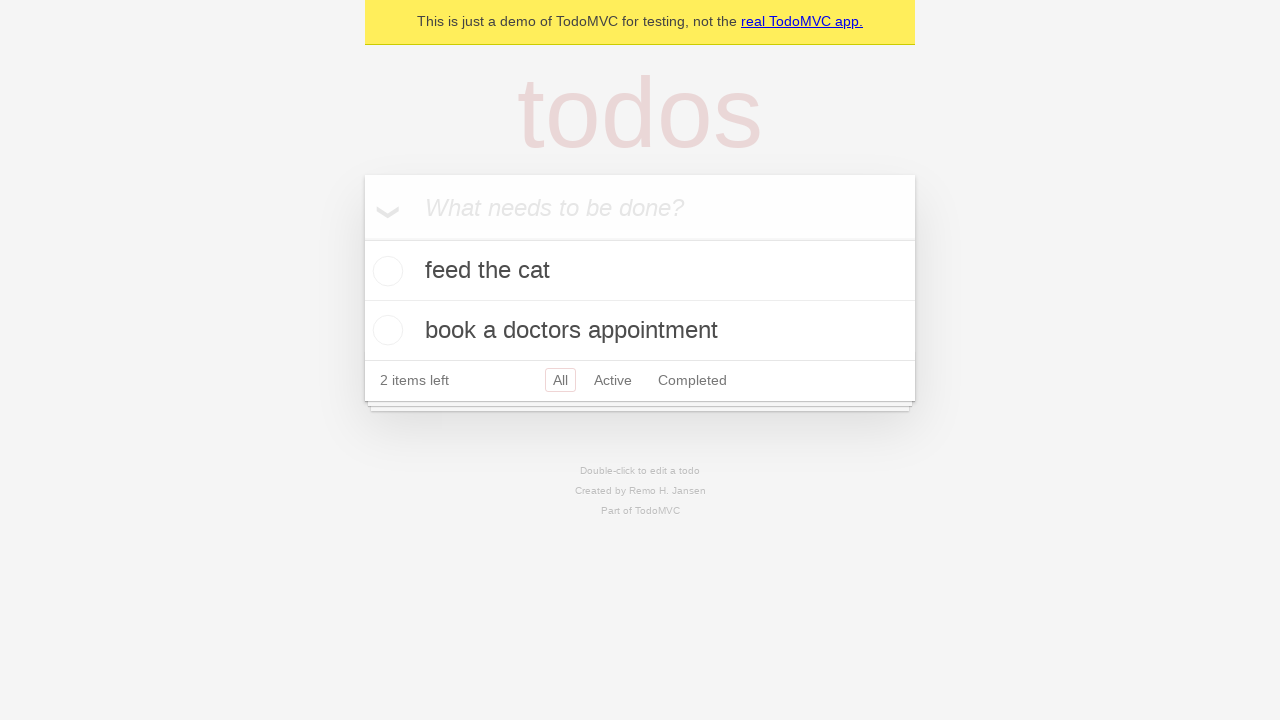

Waited 500ms for Clear completed button to be hidden when no items are completed
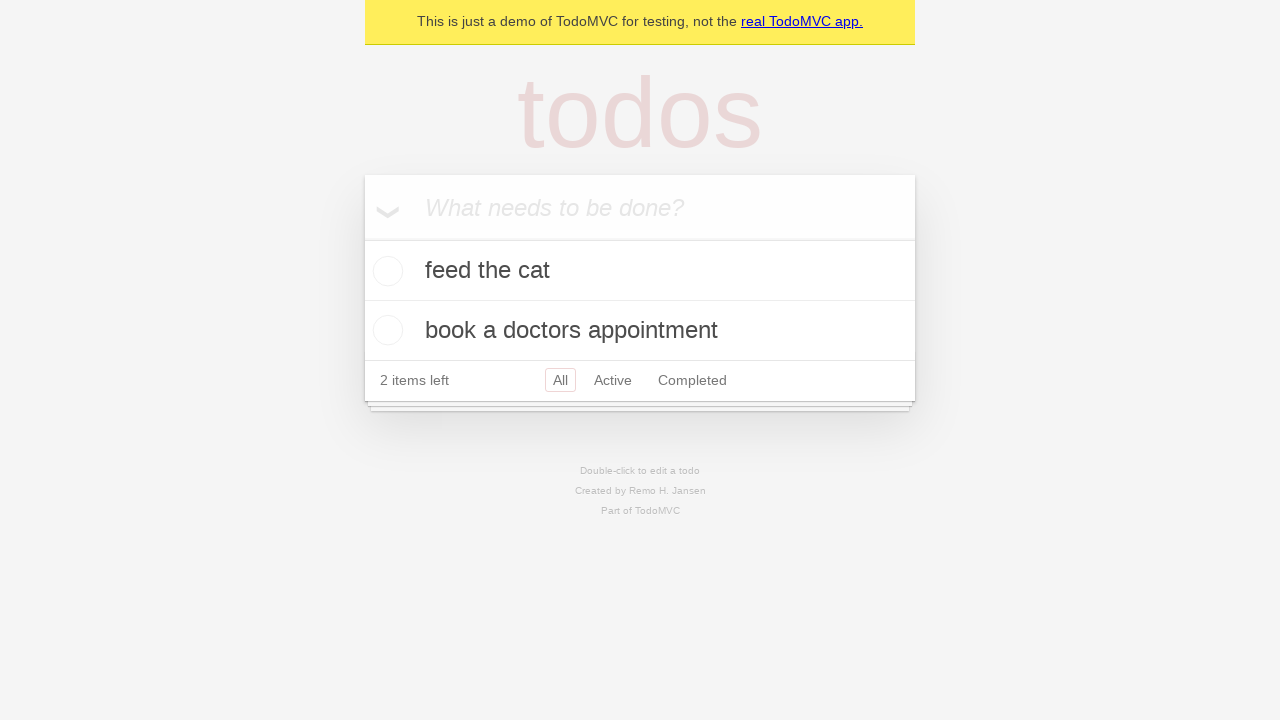

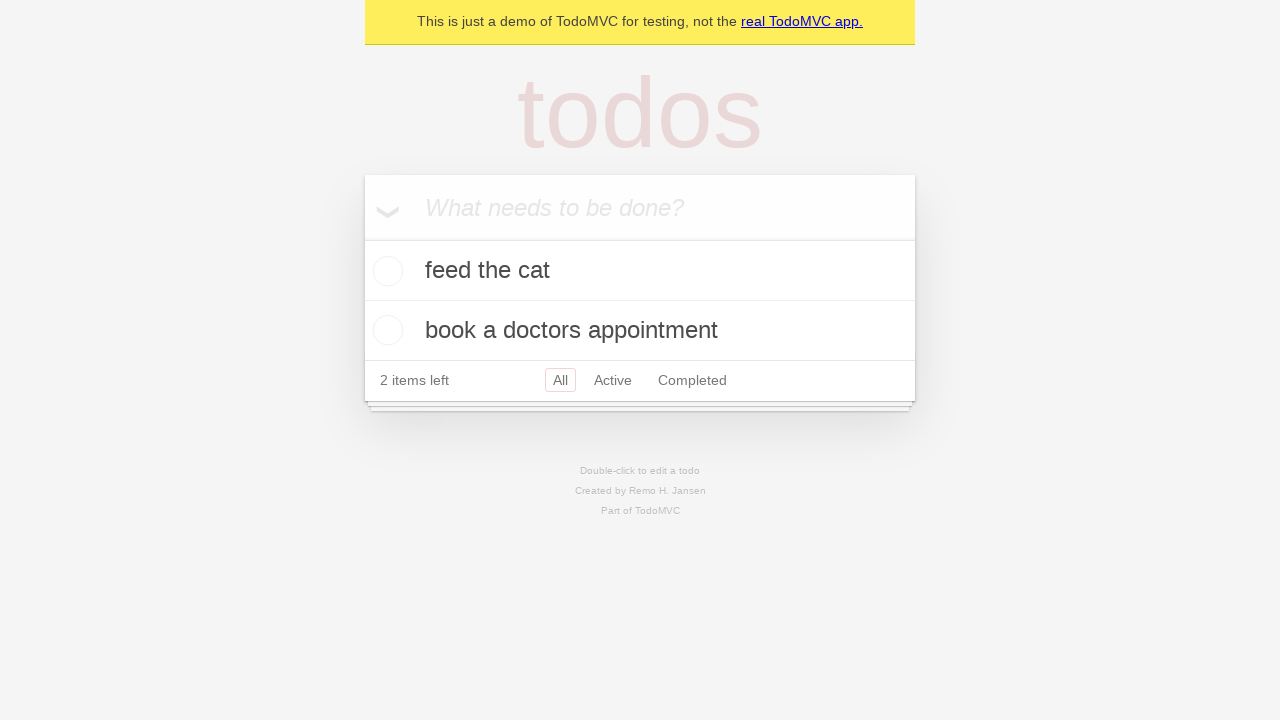